Tests popup handling by triggering a popup window, closing it, then triggering and accepting a JavaScript alert dialog

Starting URL: https://www.automationtesting.co.uk/popups.html

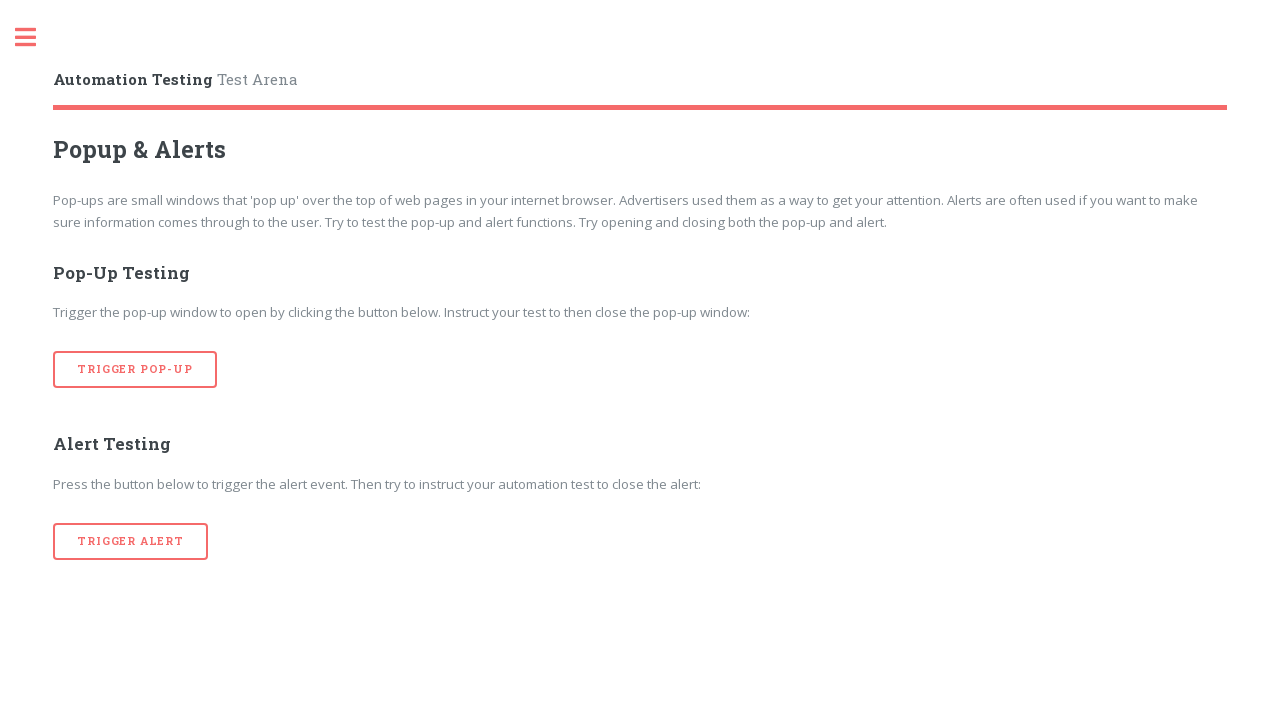

Set viewport size to 1920x1080
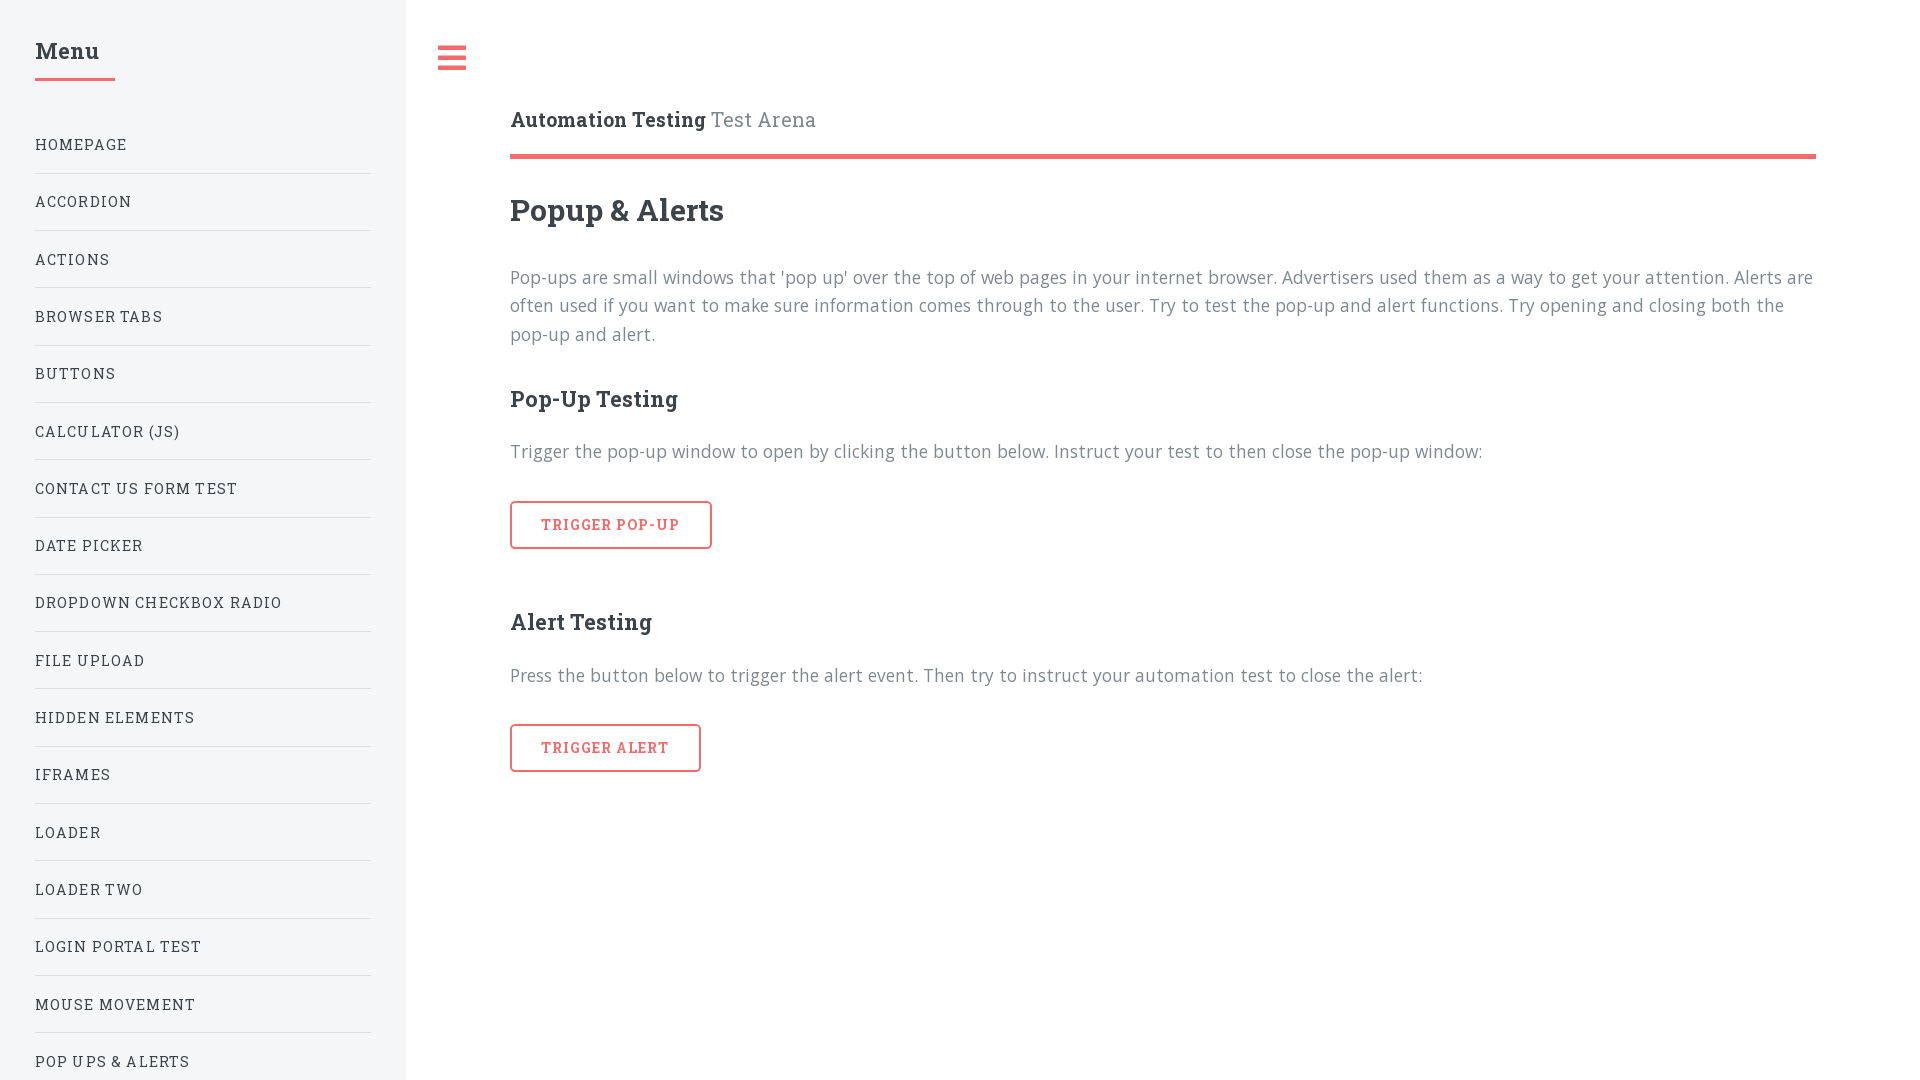

Clicked 'Trigger Pop-up' button to open popup window at (611, 525) on xpath=//button[text()='Trigger Pop-up']
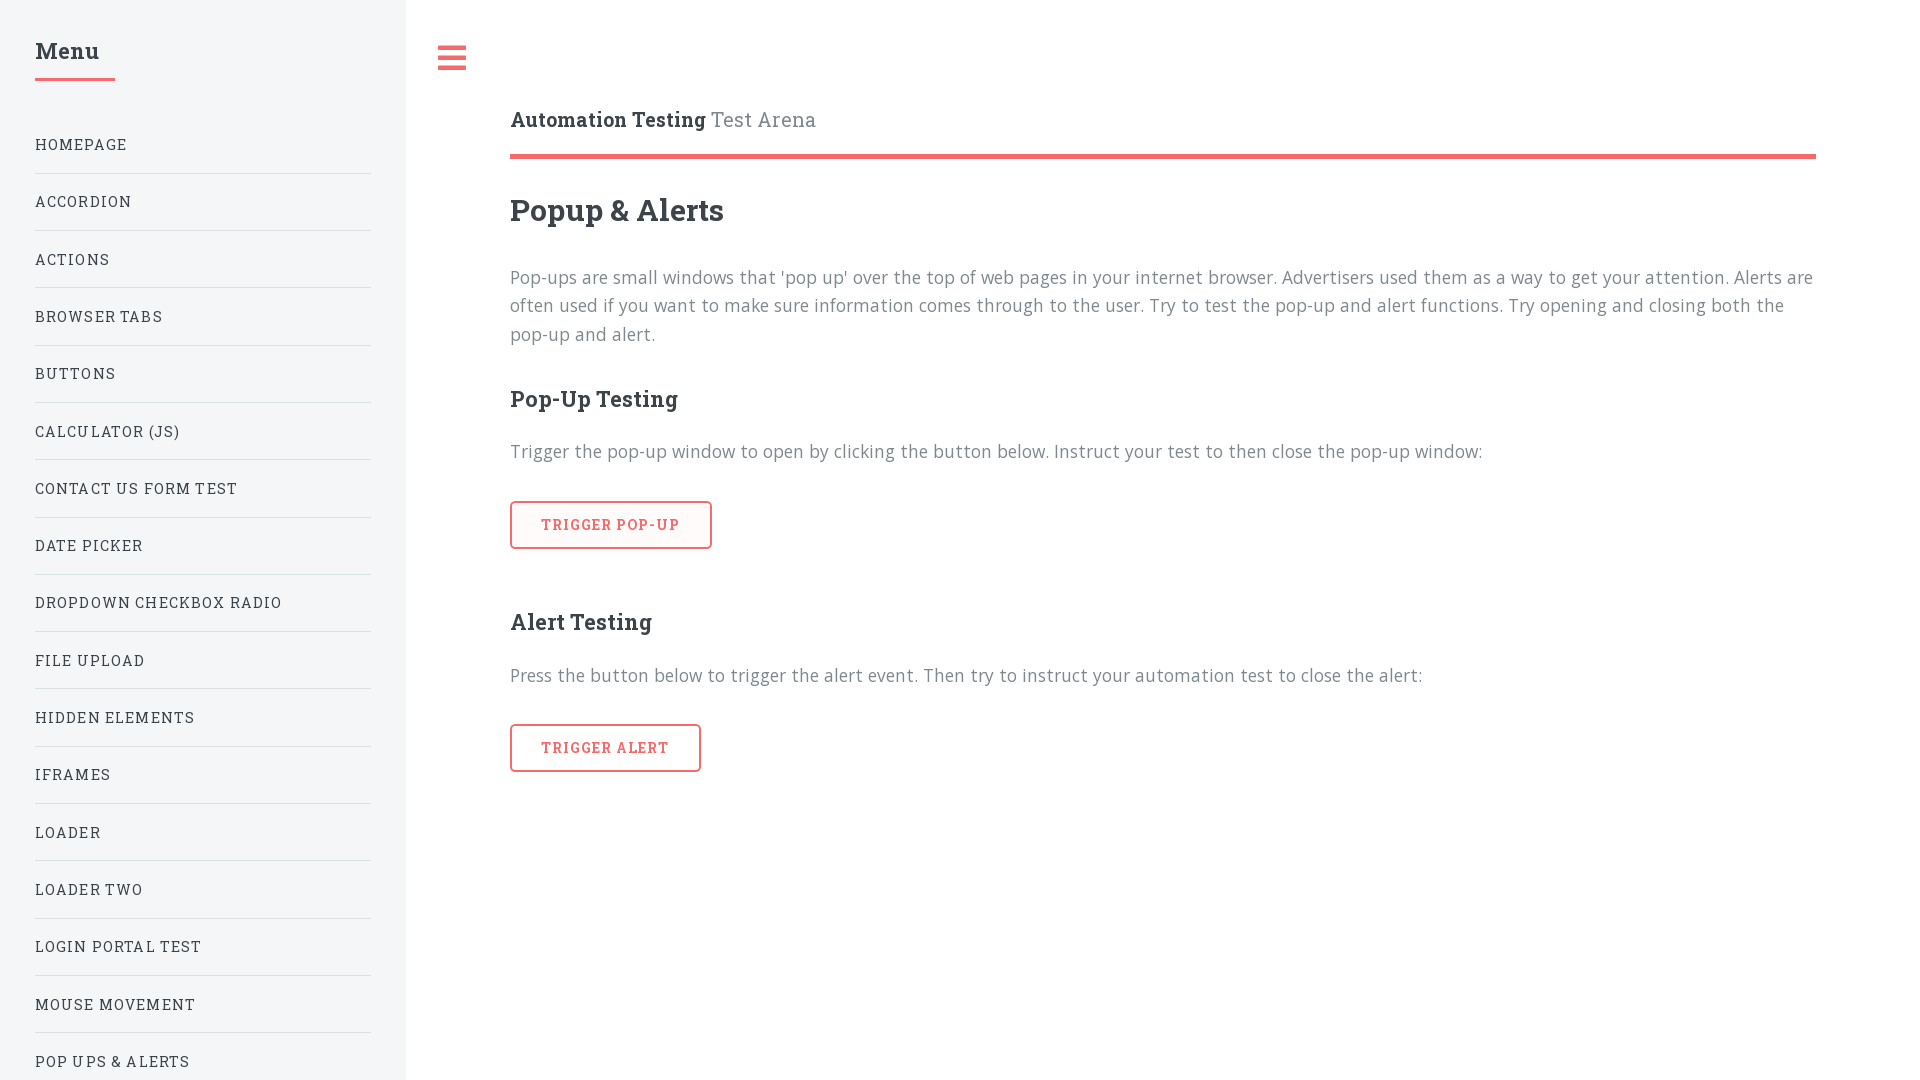

Popup window loaded
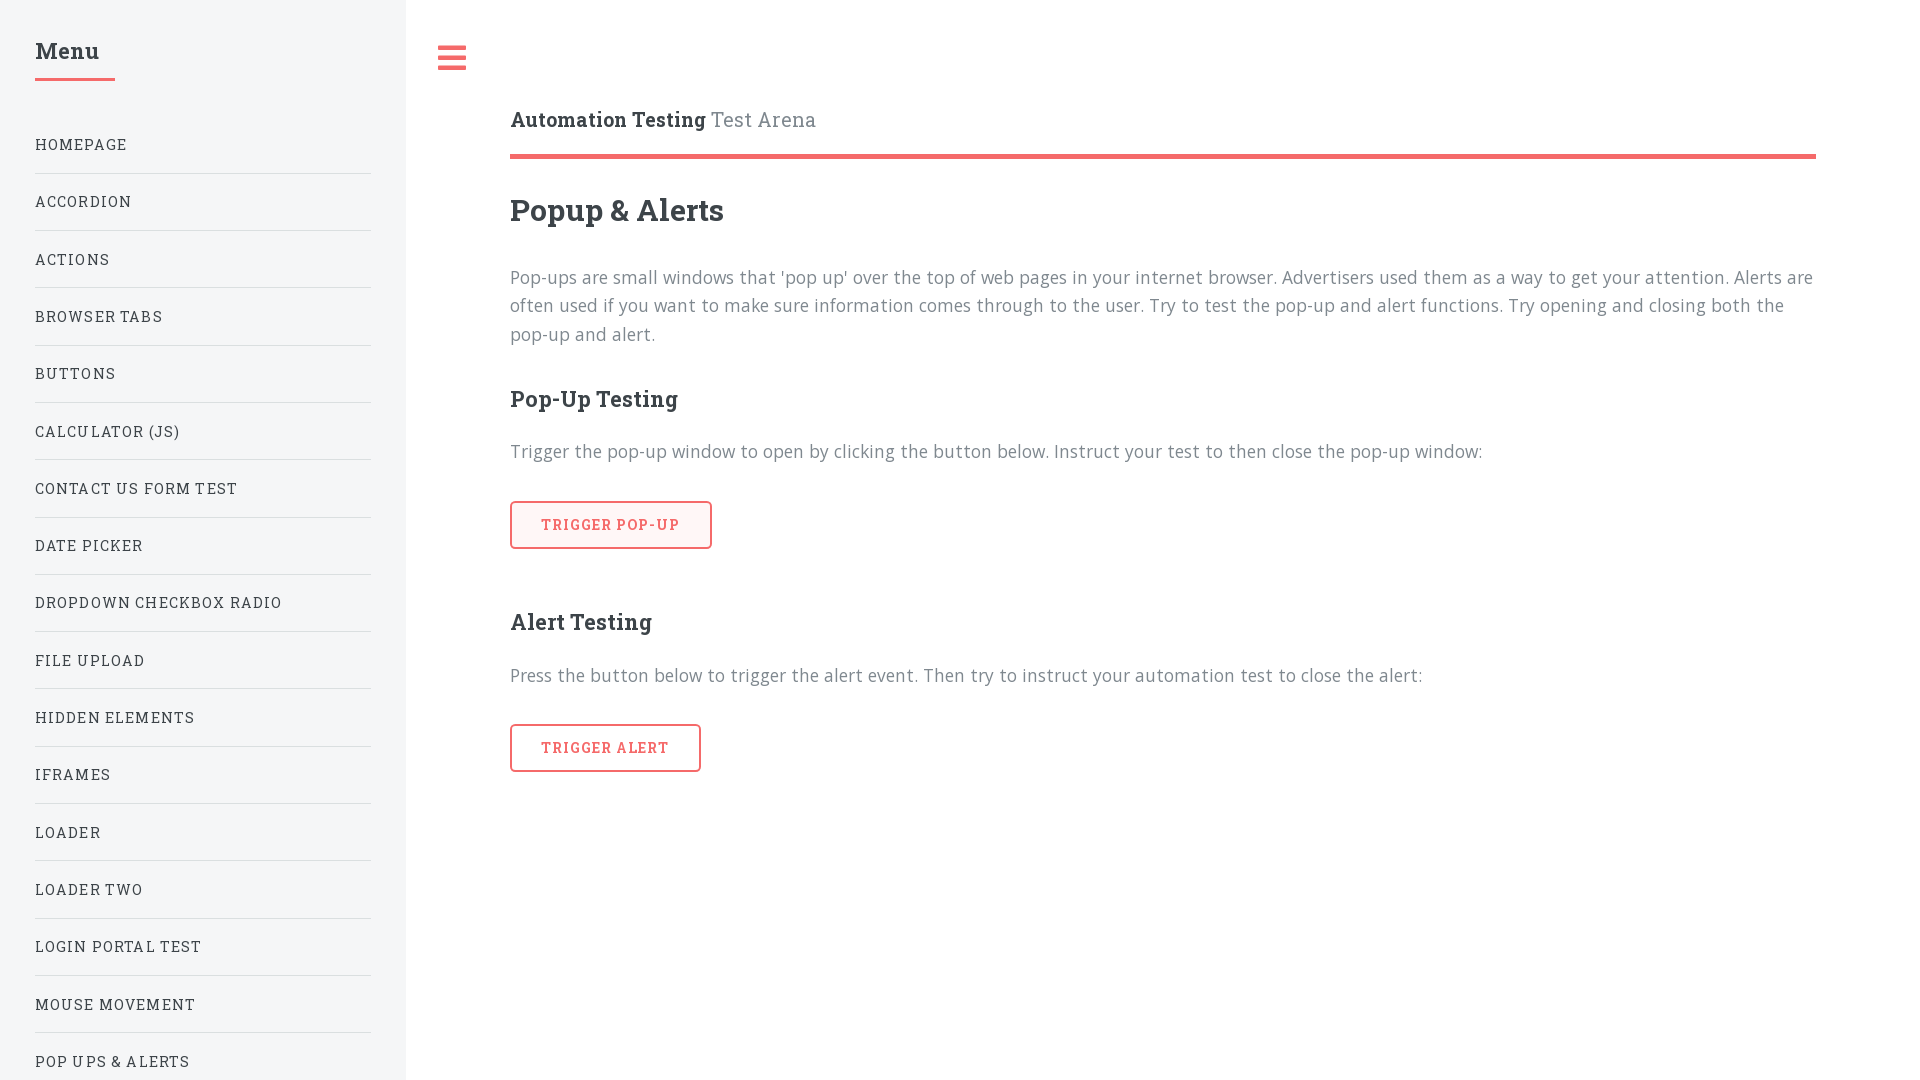

Closed popup window
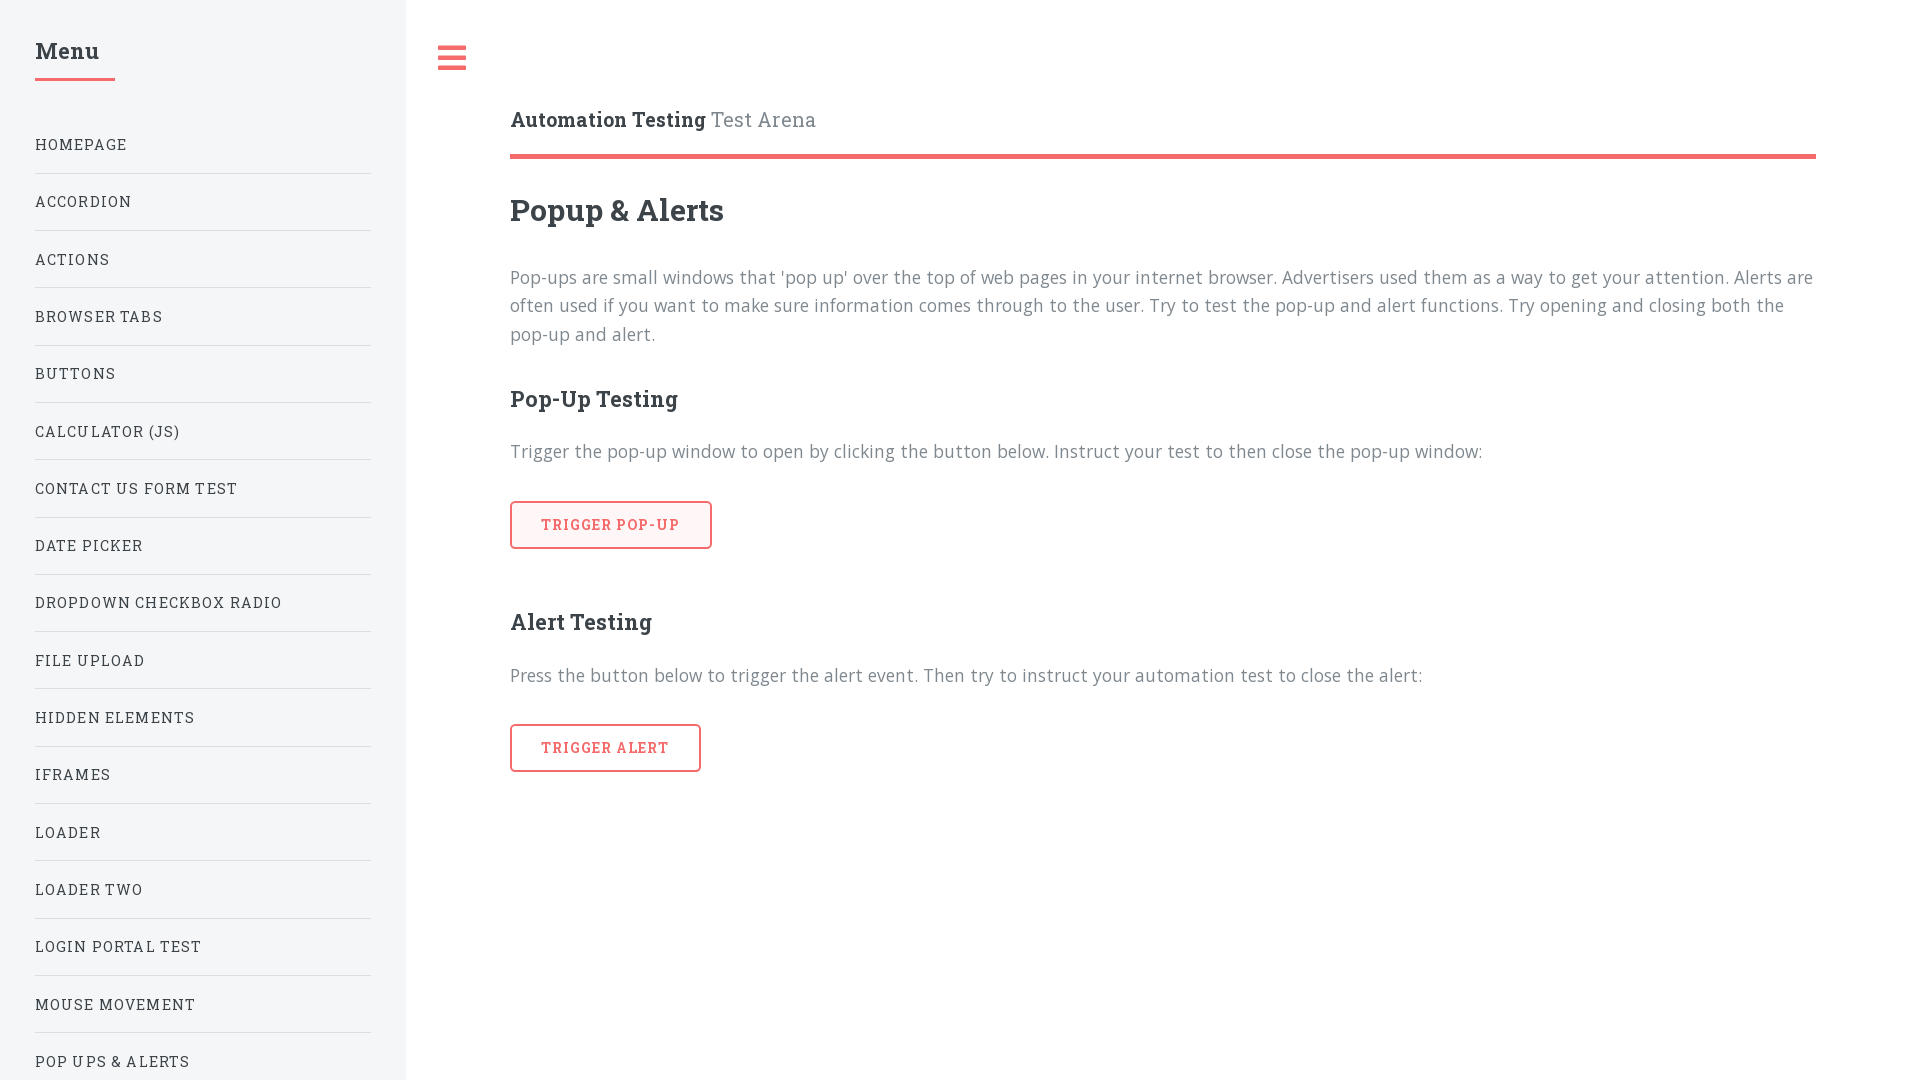

Clicked 'Trigger Alert' button to trigger JavaScript alert dialog at (605, 748) on xpath=//button[text()='Trigger Alert']
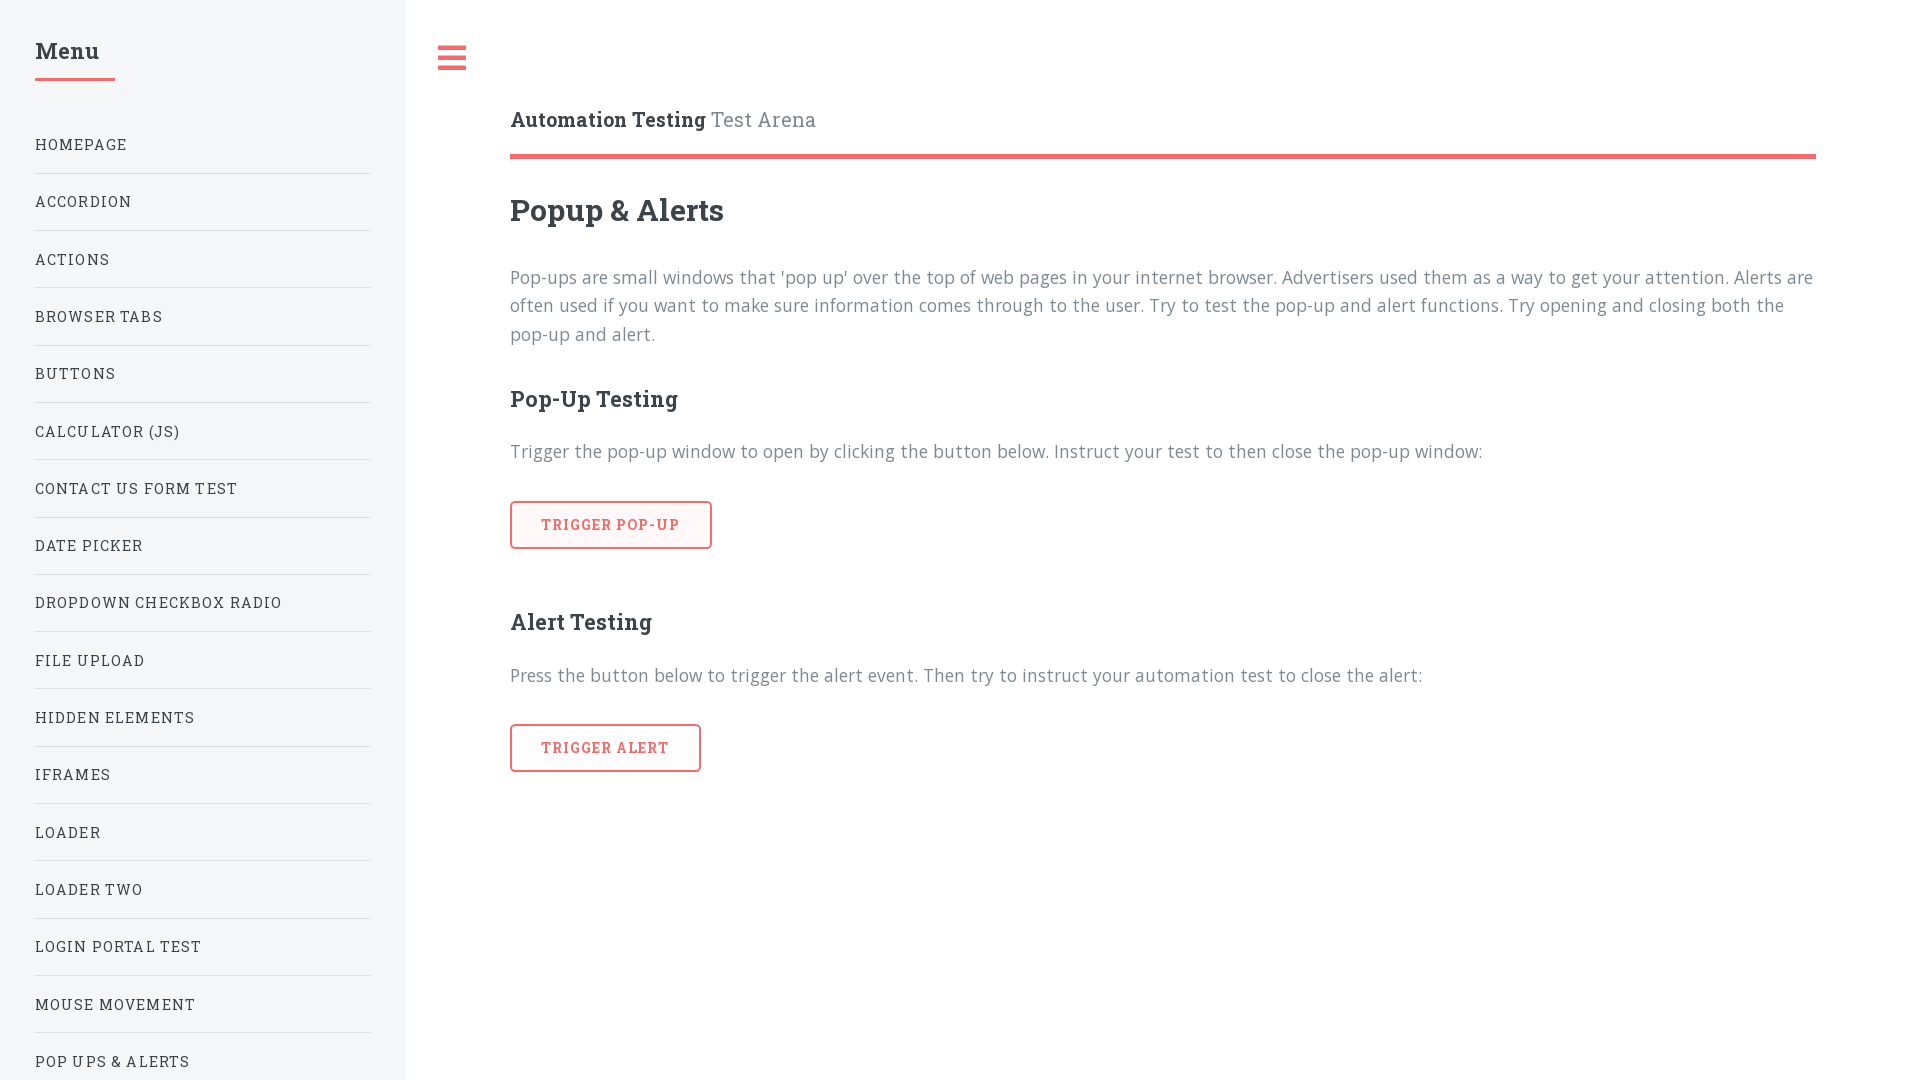

Accepted JavaScript alert dialog at (605, 748) on xpath=//button[text()='Trigger Alert']
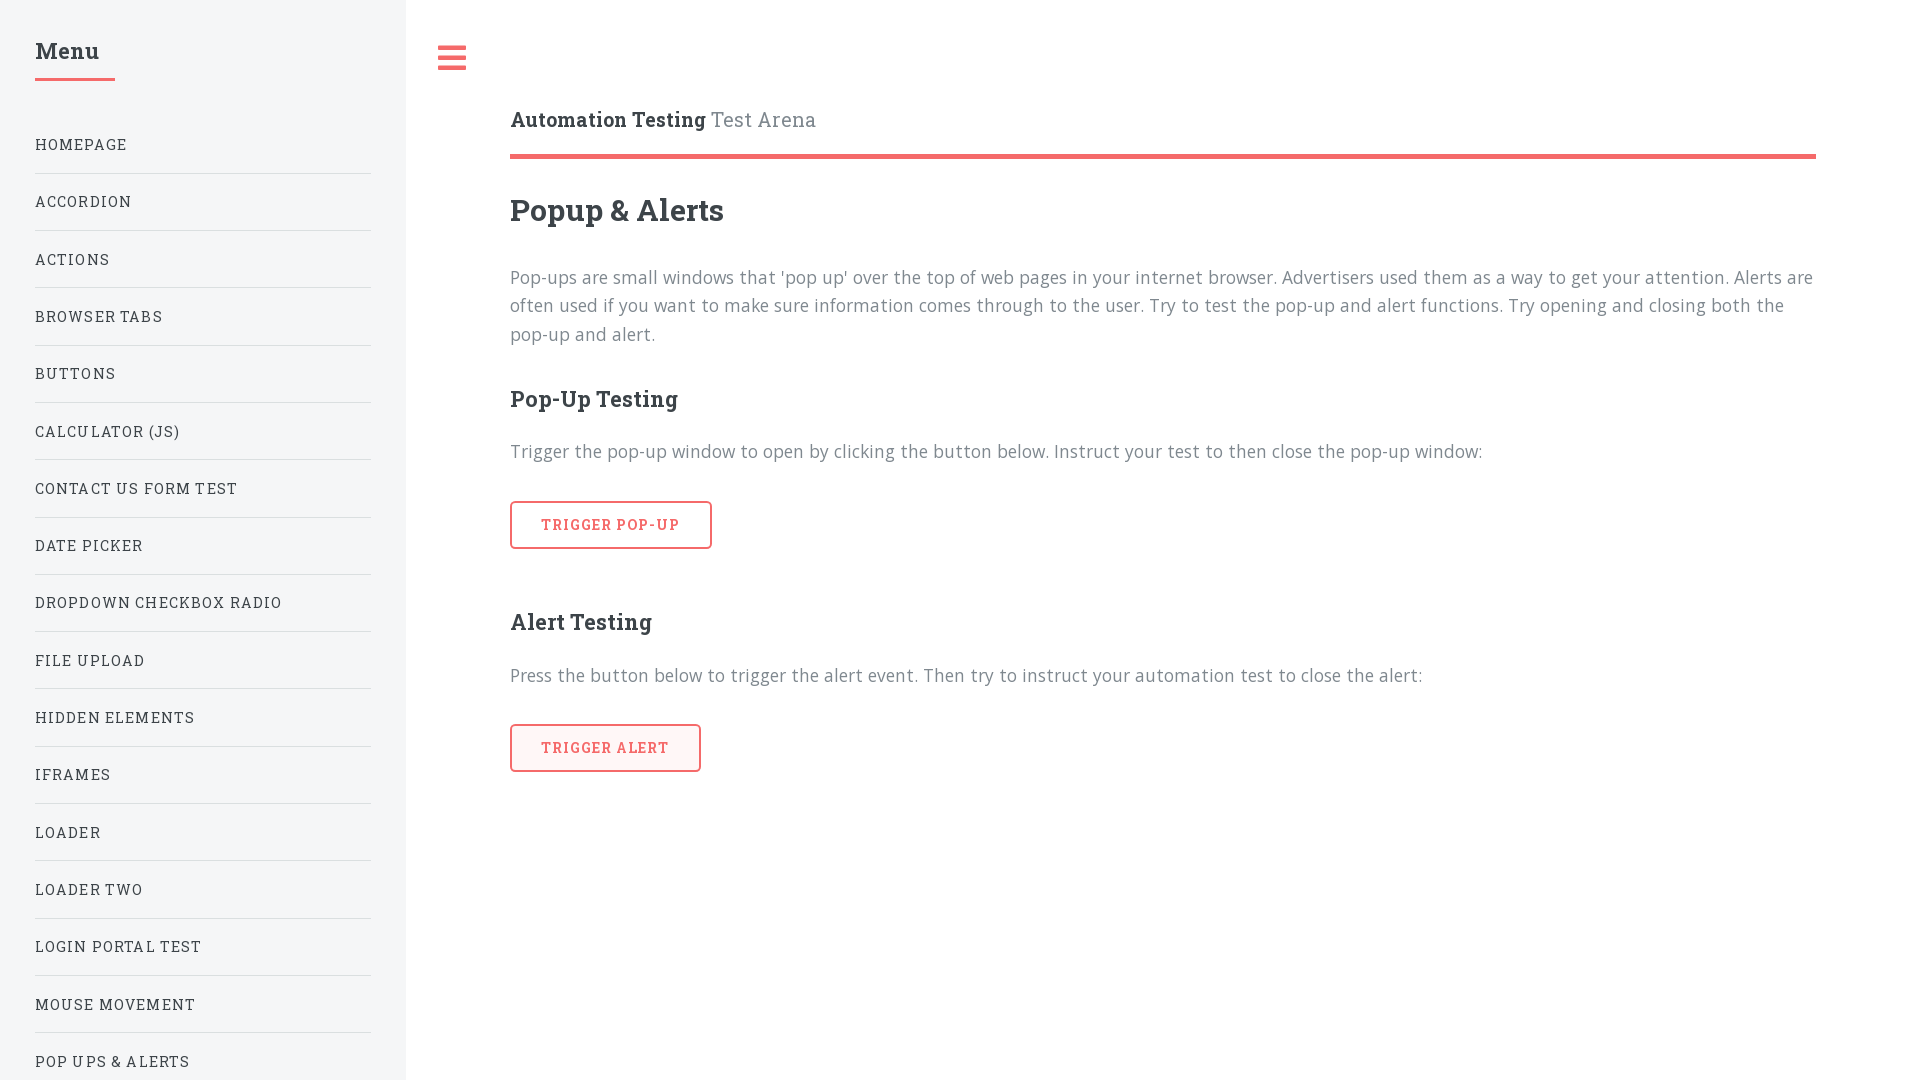

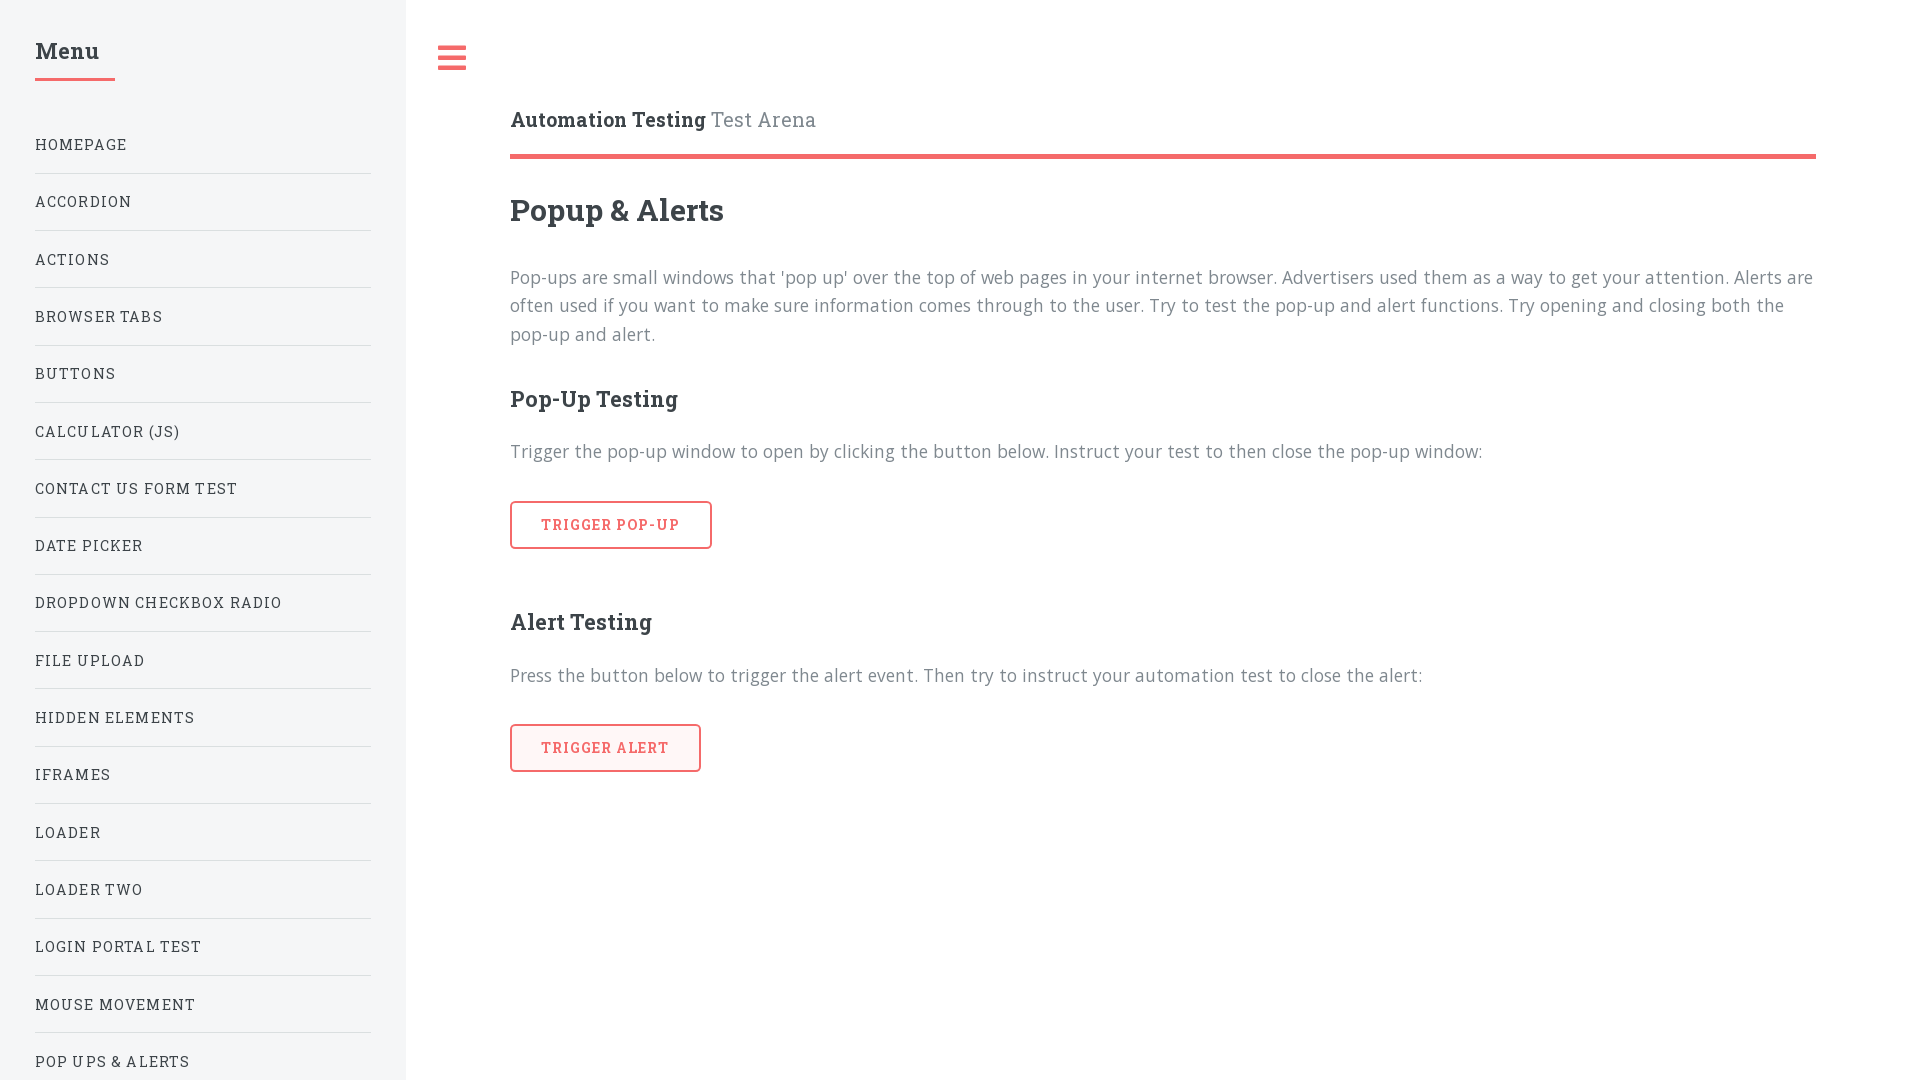